Retrieves an attribute value from an image element, calculates a mathematical function, fills the result in a form, selects checkboxes and radio buttons, then submits the form

Starting URL: http://suninjuly.github.io/get_attribute.html

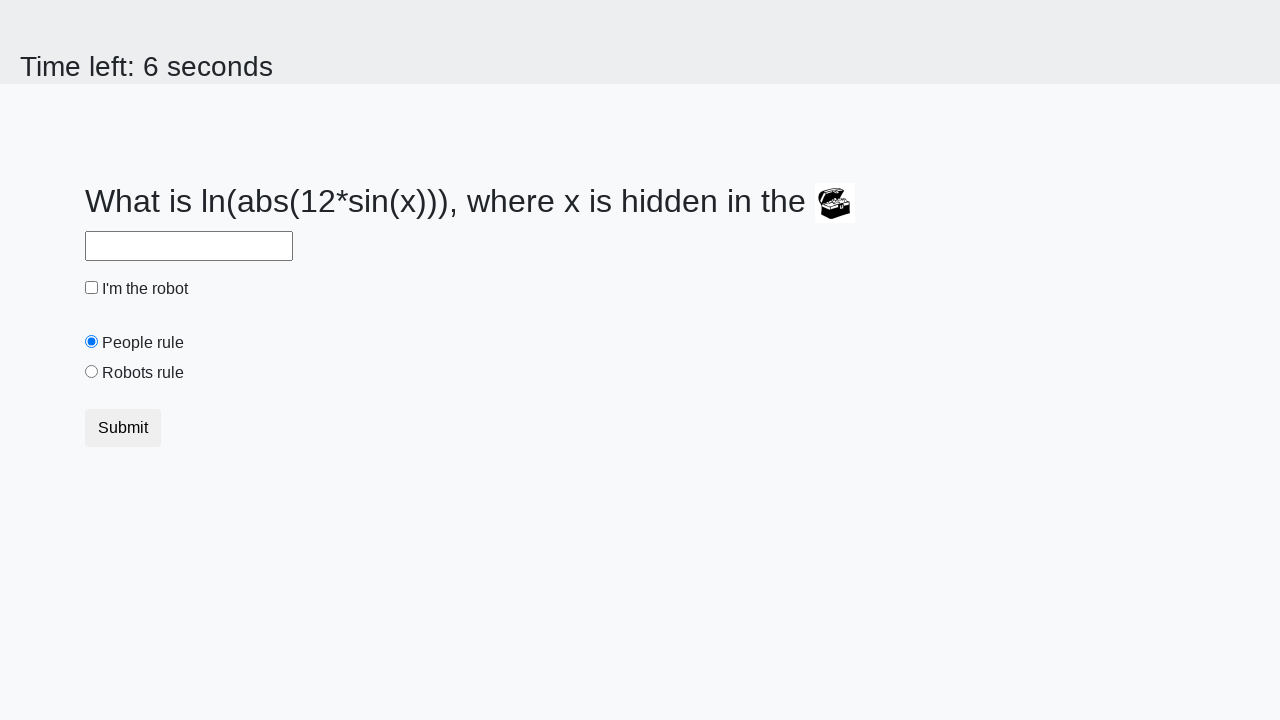

Located treasure image element
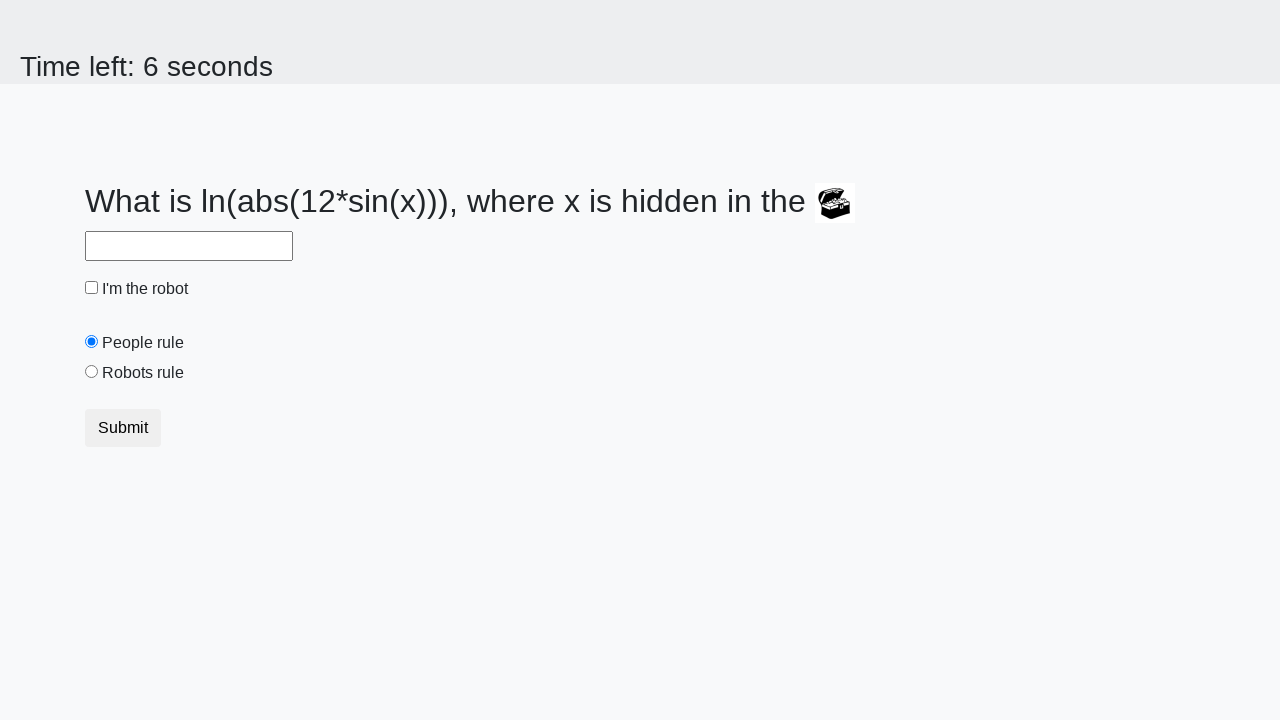

Retrieved 'valuex' attribute from treasure image element
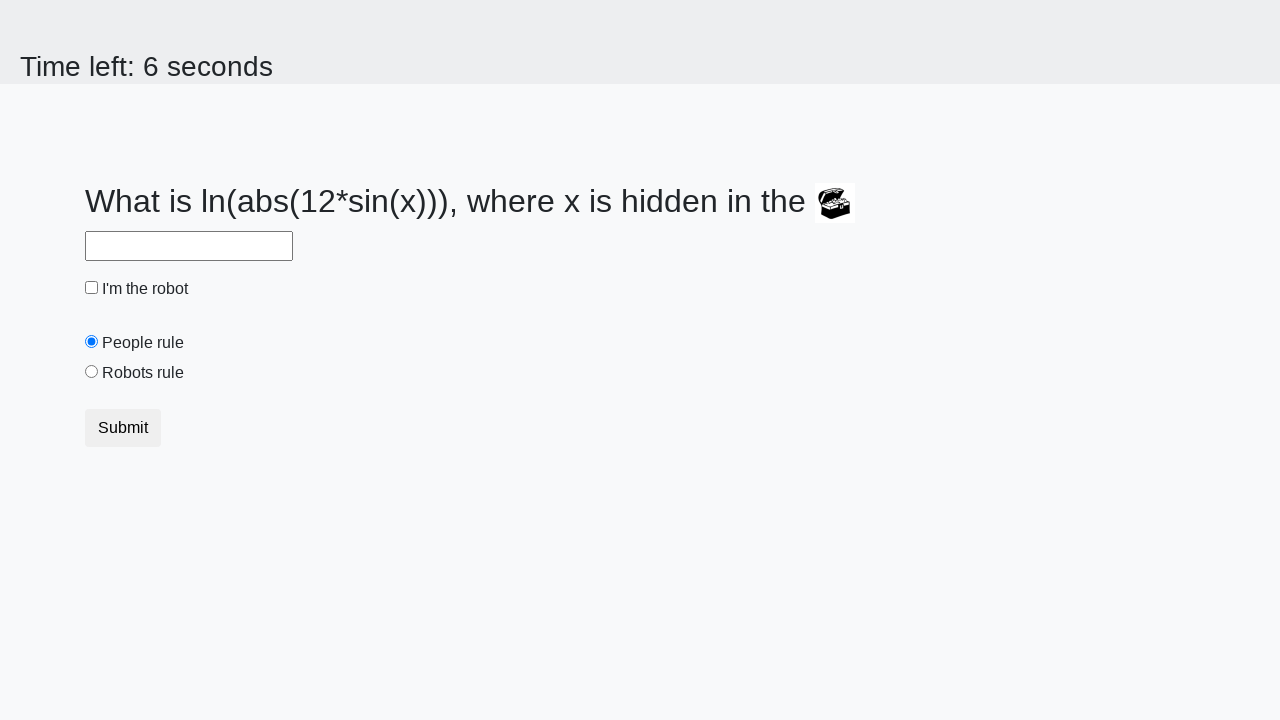

Calculated mathematical function result: 2.2947283788549795
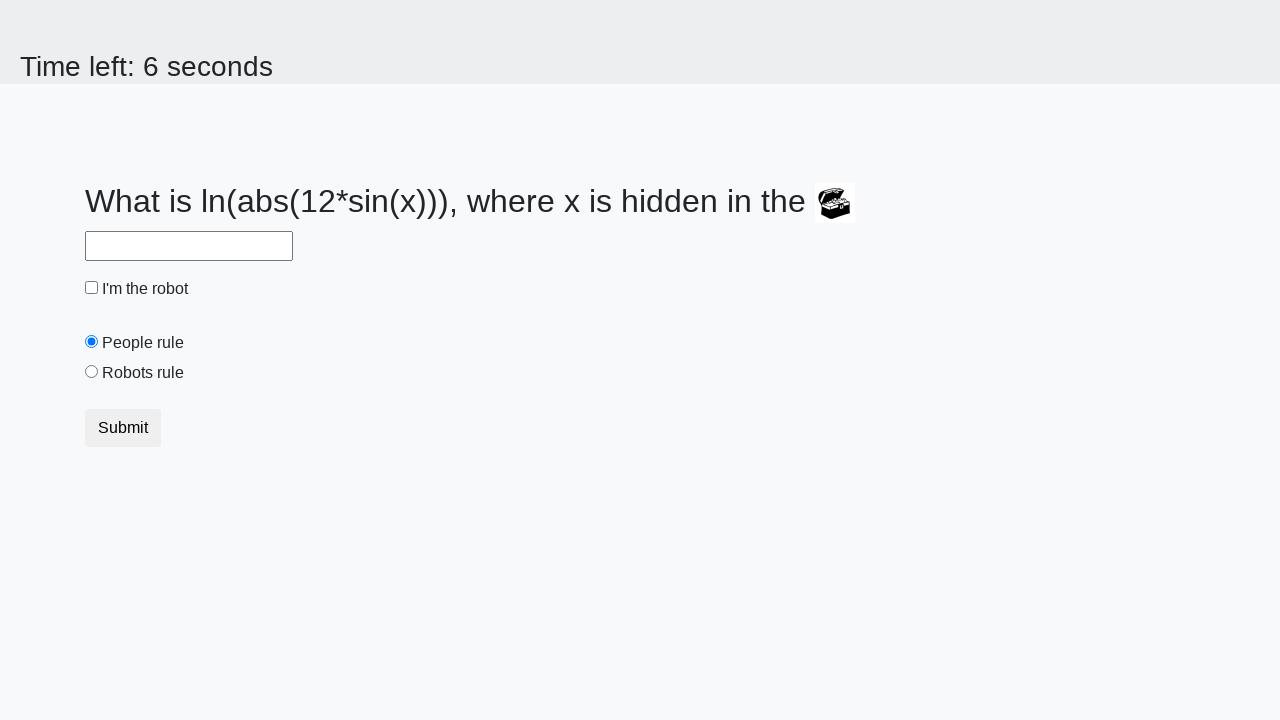

Filled answer field with calculated value on #answer
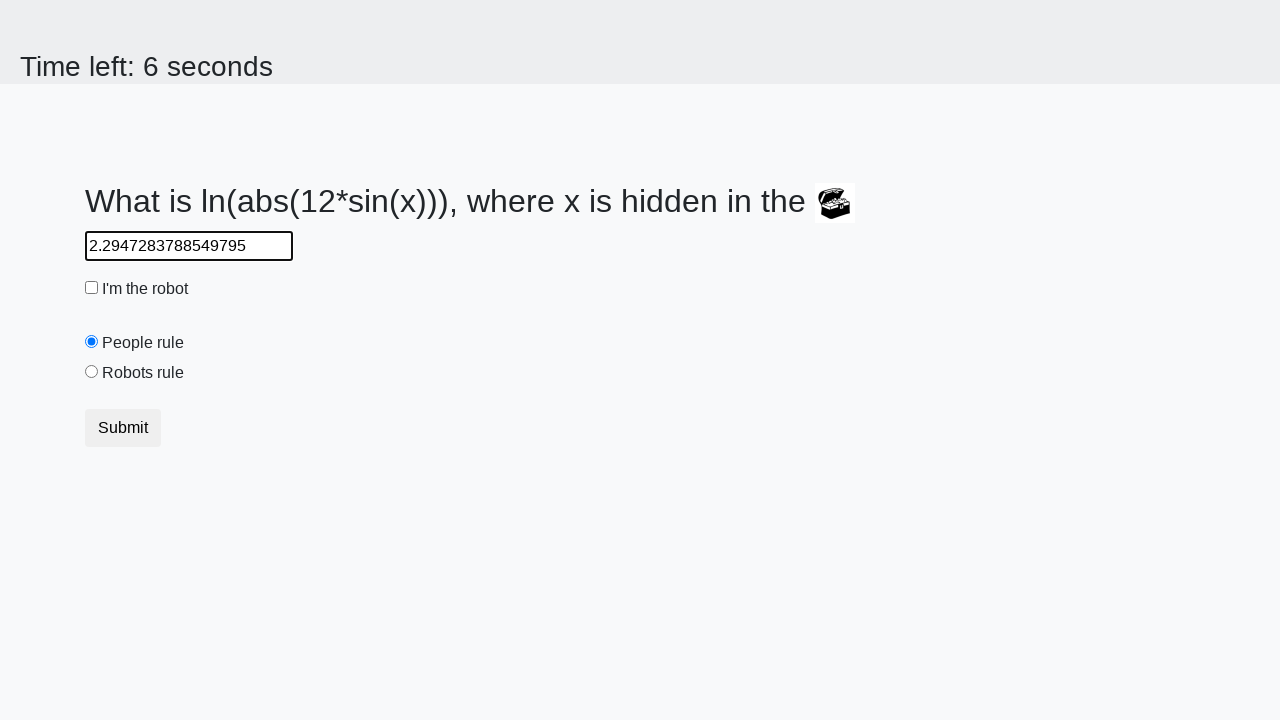

Checked 'I'm the robot' checkbox at (92, 288) on #robotCheckbox
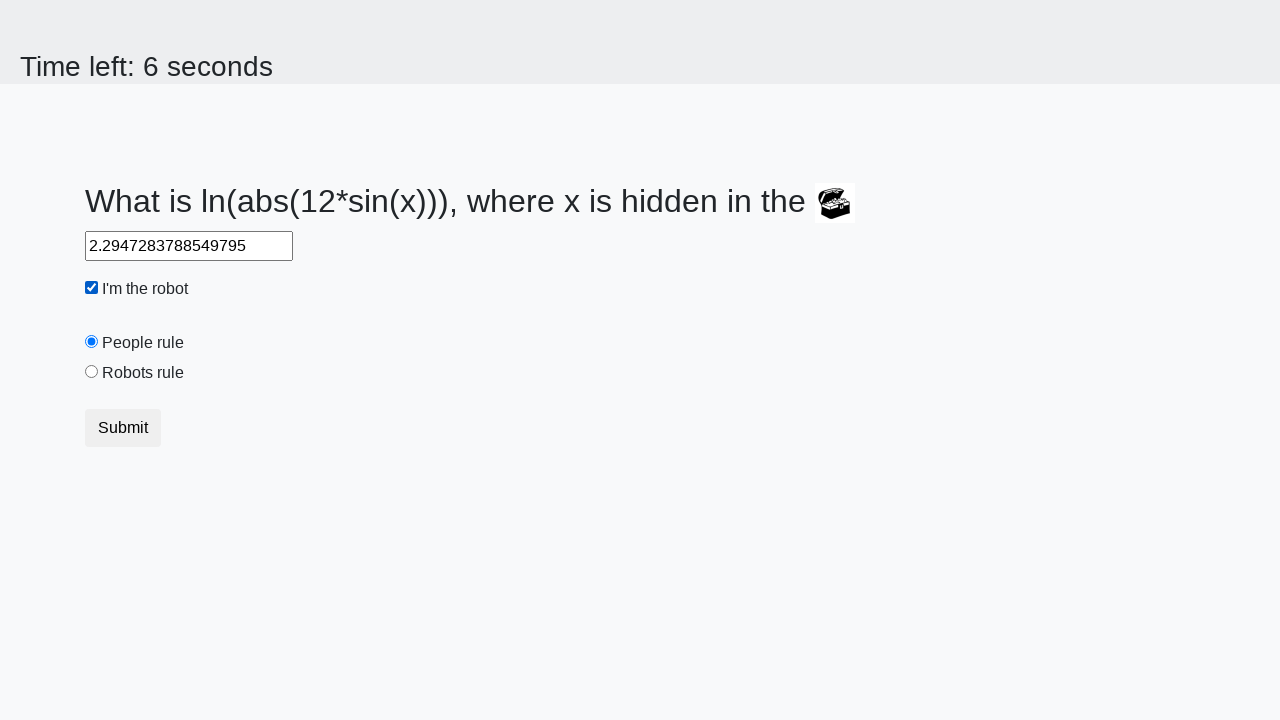

Selected 'Robots rule!' radio button at (92, 372) on #robotsRule
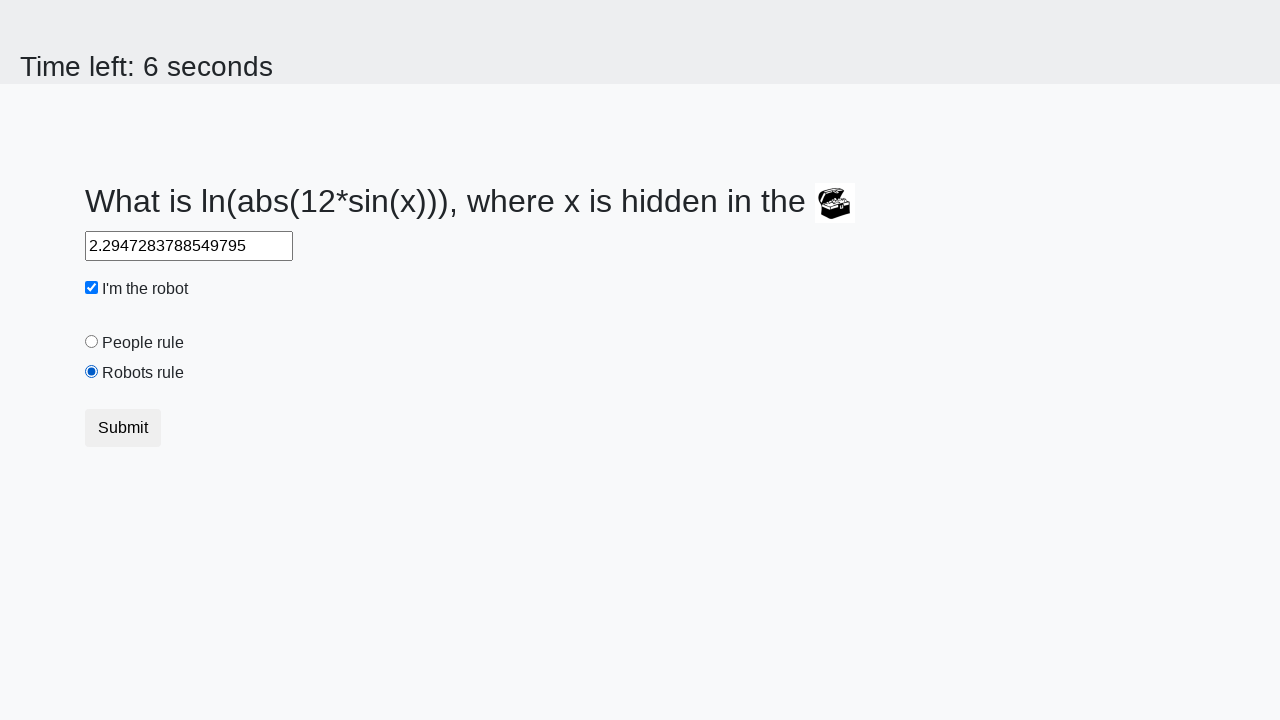

Clicked Submit button to submit form at (123, 428) on button.btn
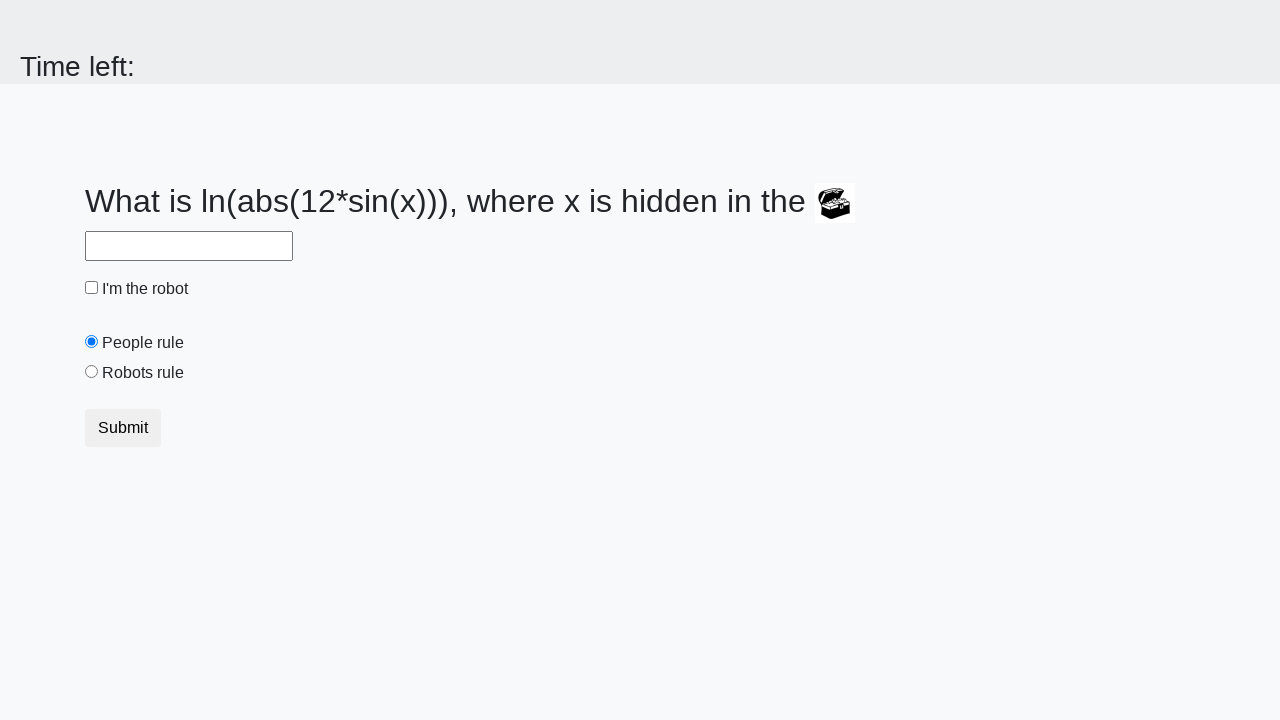

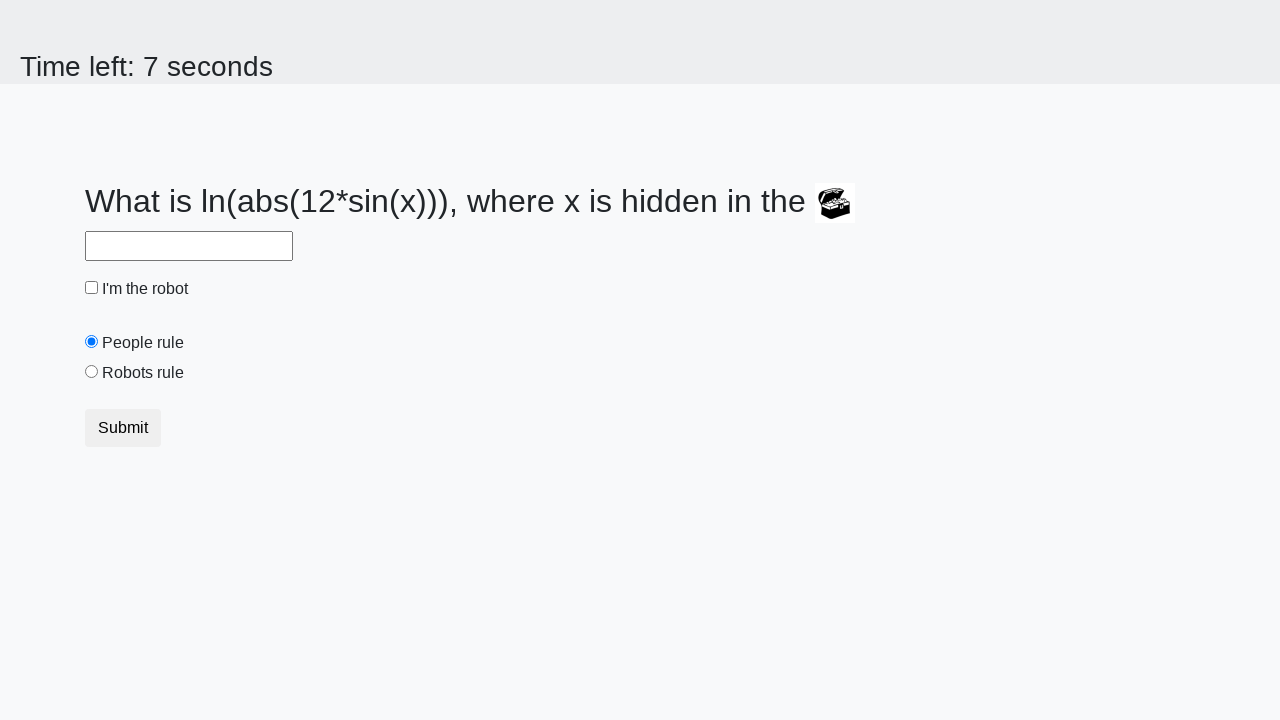